Tests adding a new entry to a web table by clicking the add button, filling out a form with personal details (first name, last name, email, age, salary, department), and submitting it.

Starting URL: https://demoqa.com/webtables

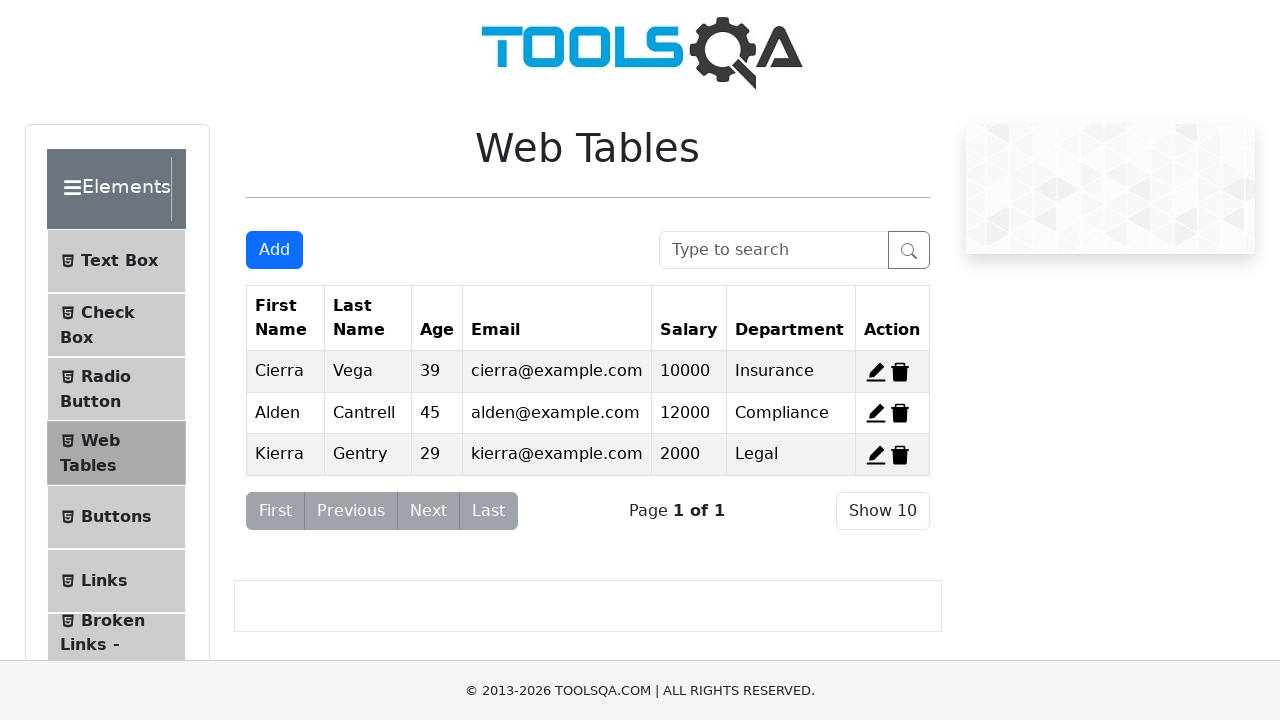

Clicked 'Add New Record' button at (274, 250) on #addNewRecordButton
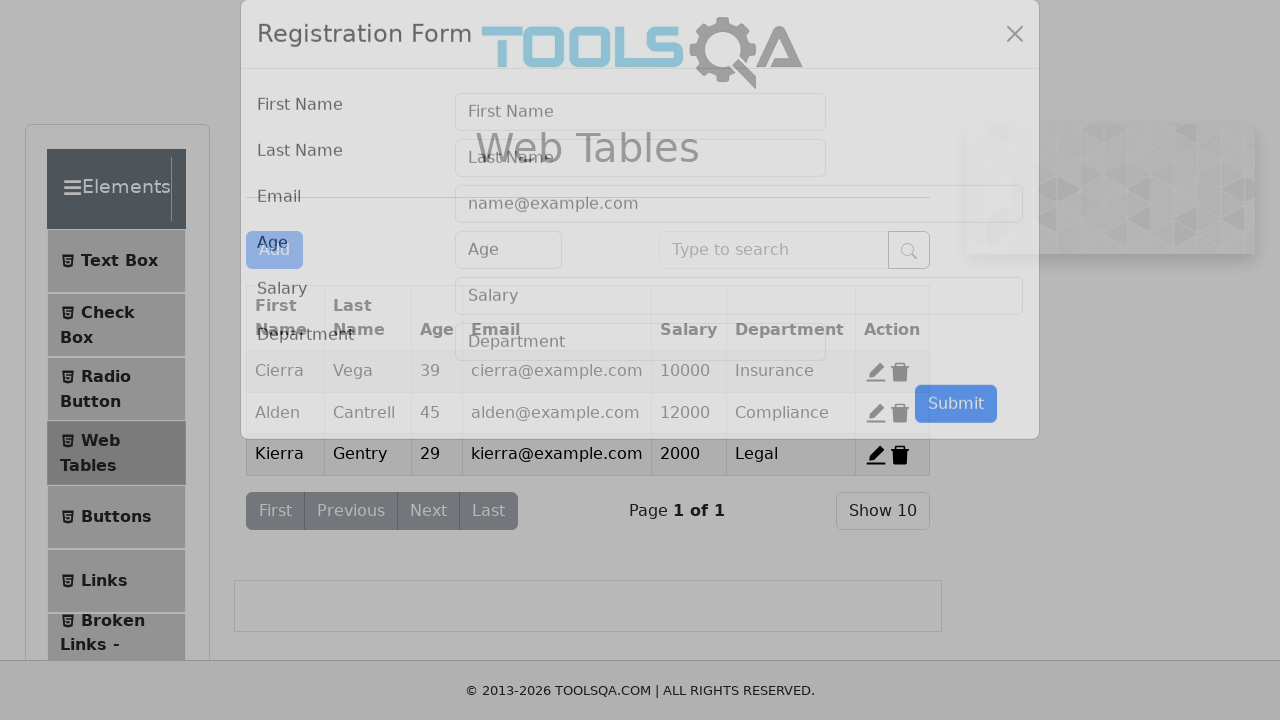

Clicked first name input field at (640, 141) on #firstName
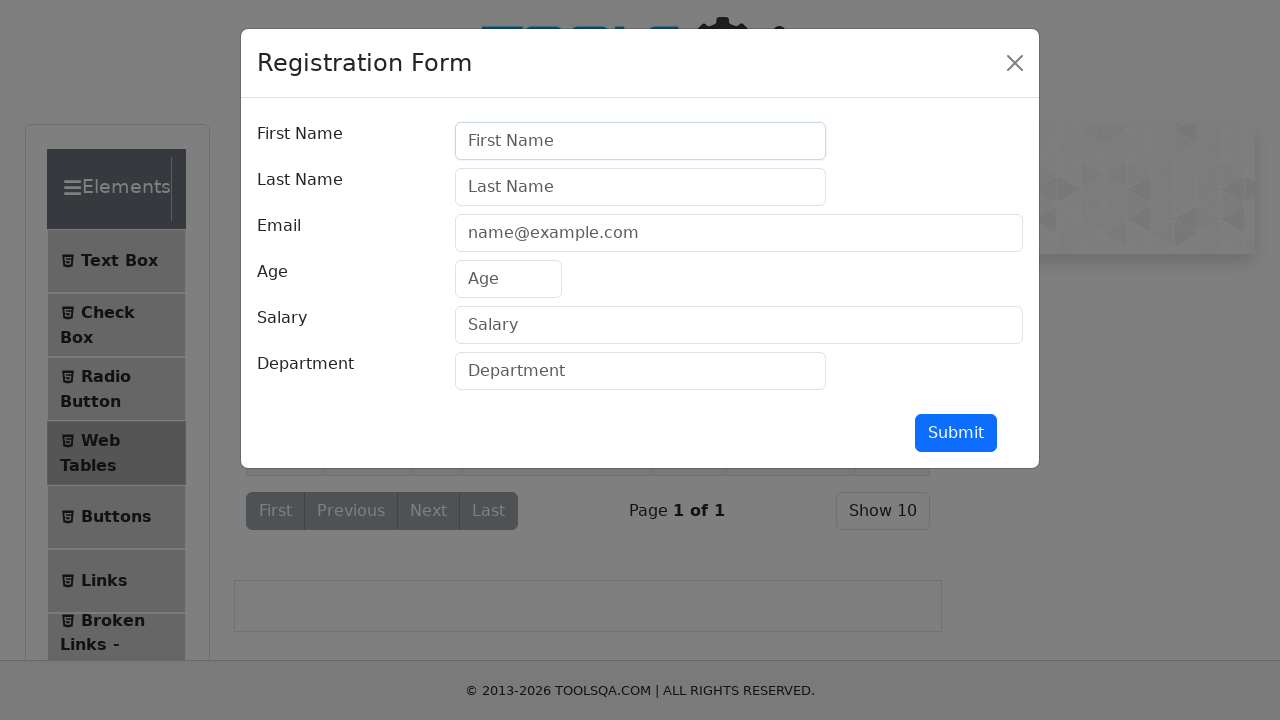

Filled first name with 'Marcus' on #firstName
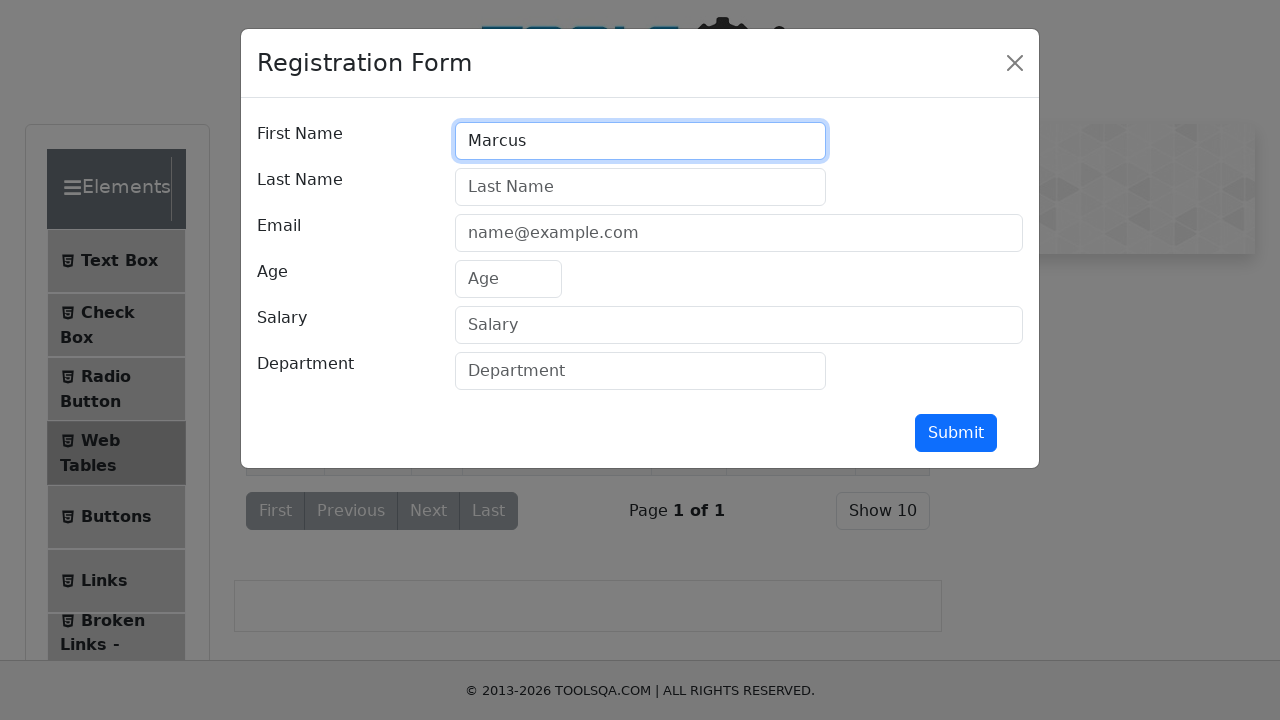

Clicked last name input field at (640, 187) on #lastName
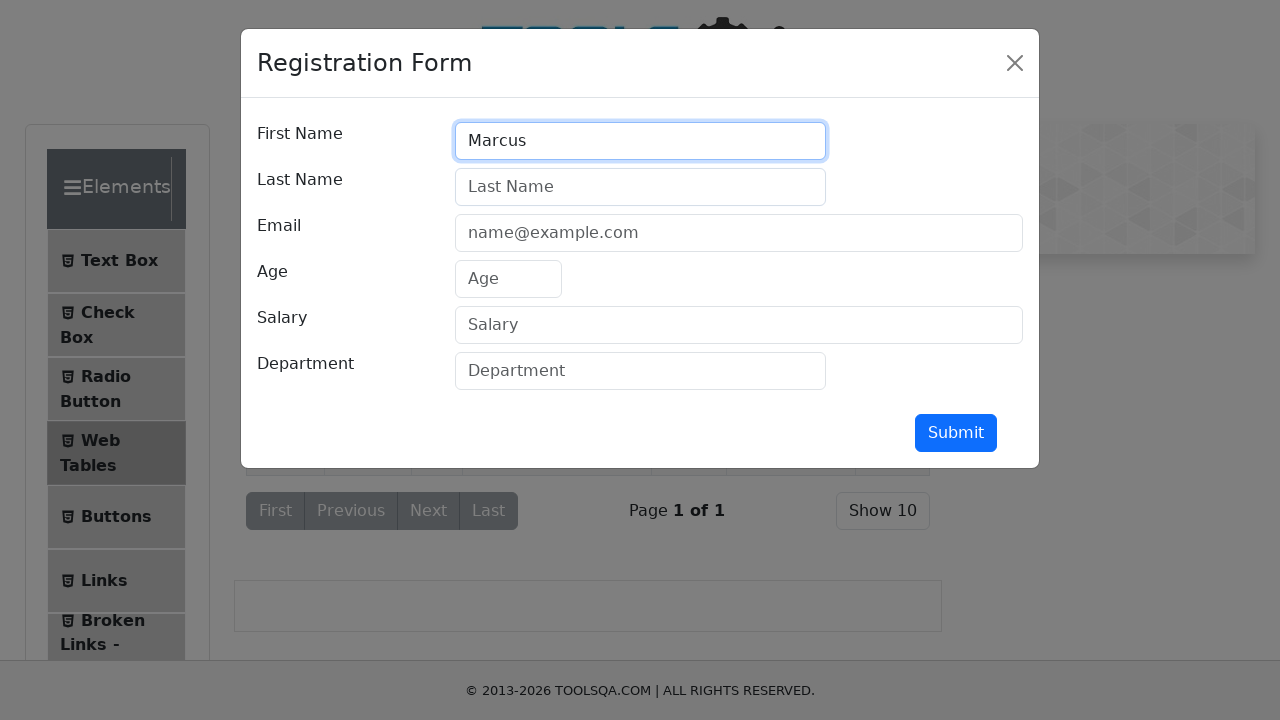

Filled last name with 'Thompson' on #lastName
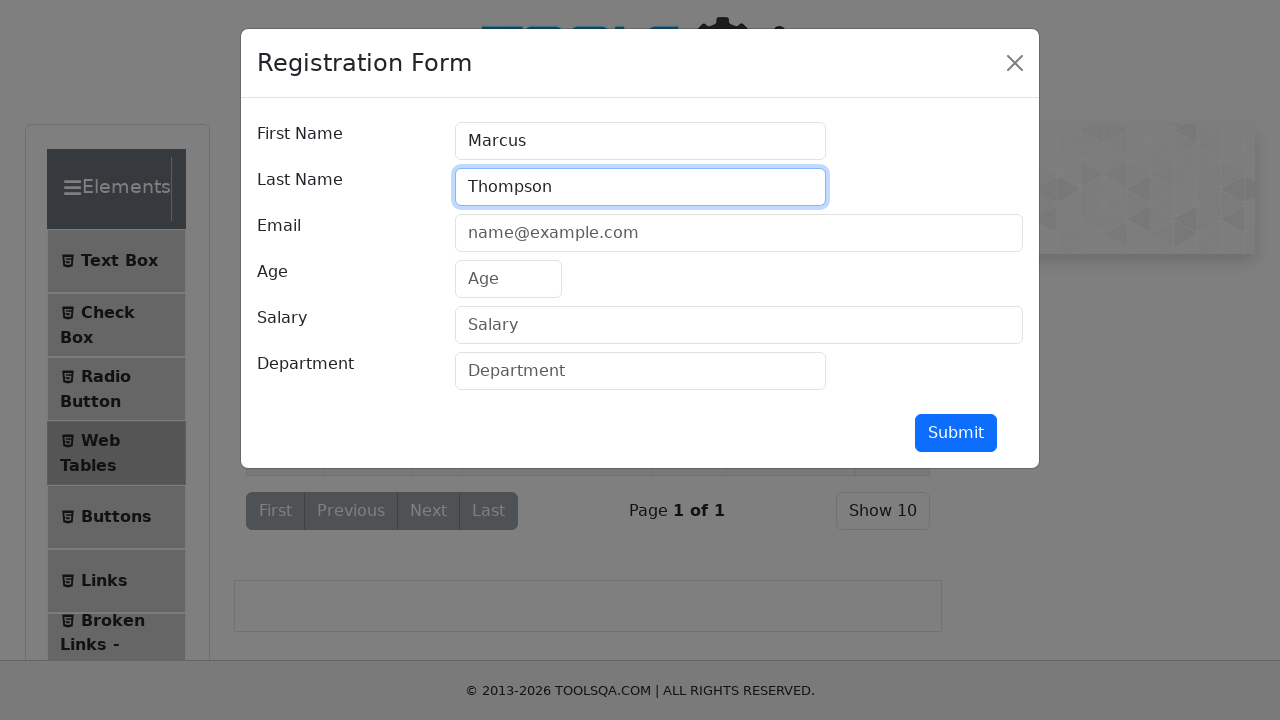

Clicked email input field at (739, 233) on #userEmail
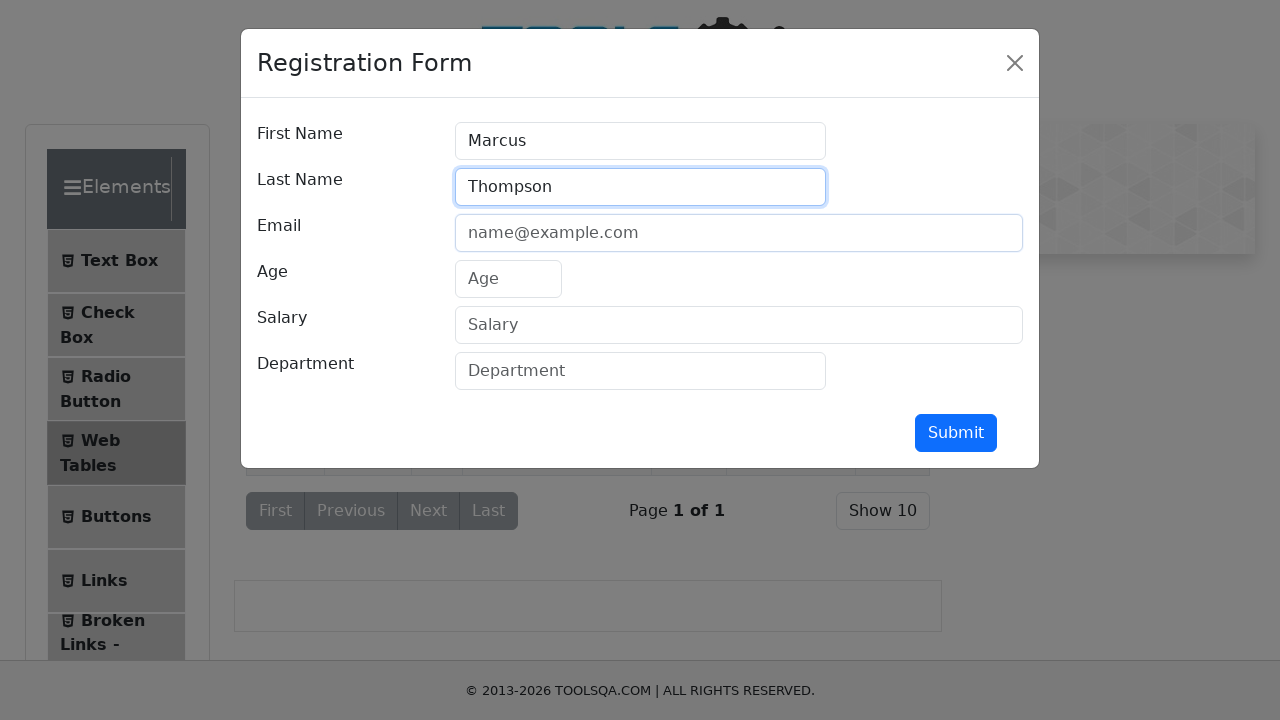

Filled email with 'marcus.thompson@example.com' on #userEmail
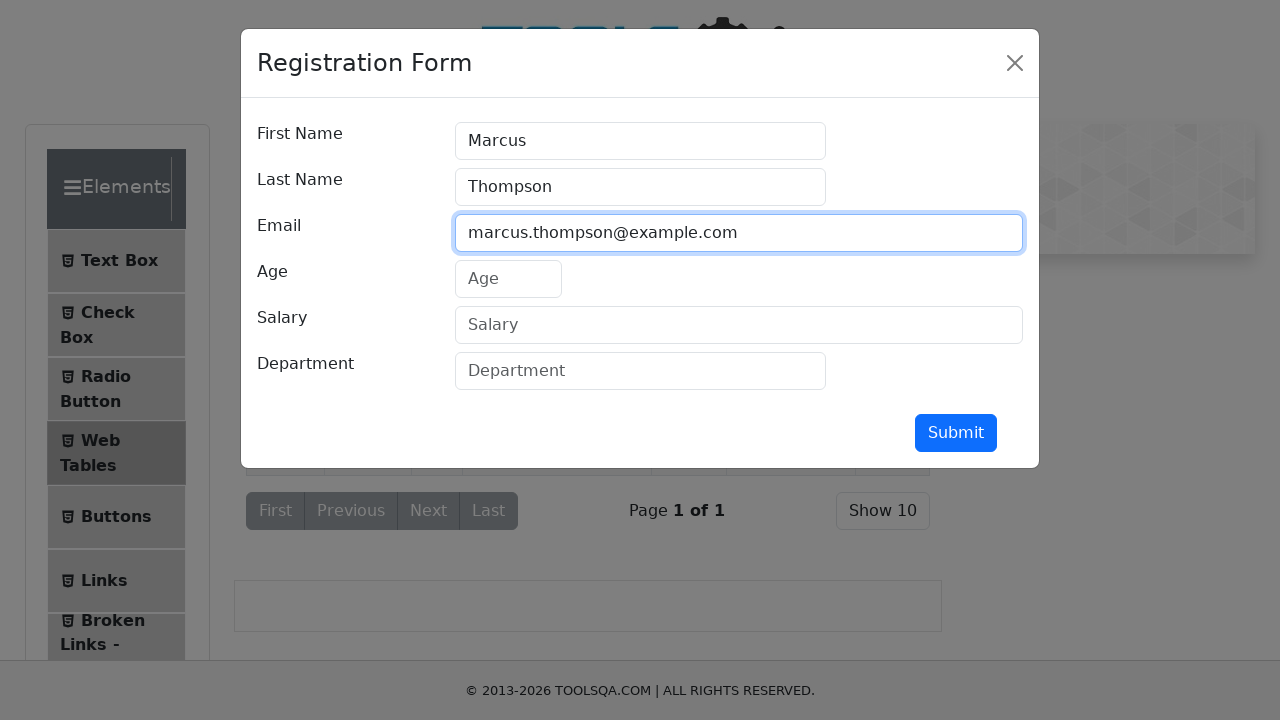

Clicked age input field at (508, 279) on #age
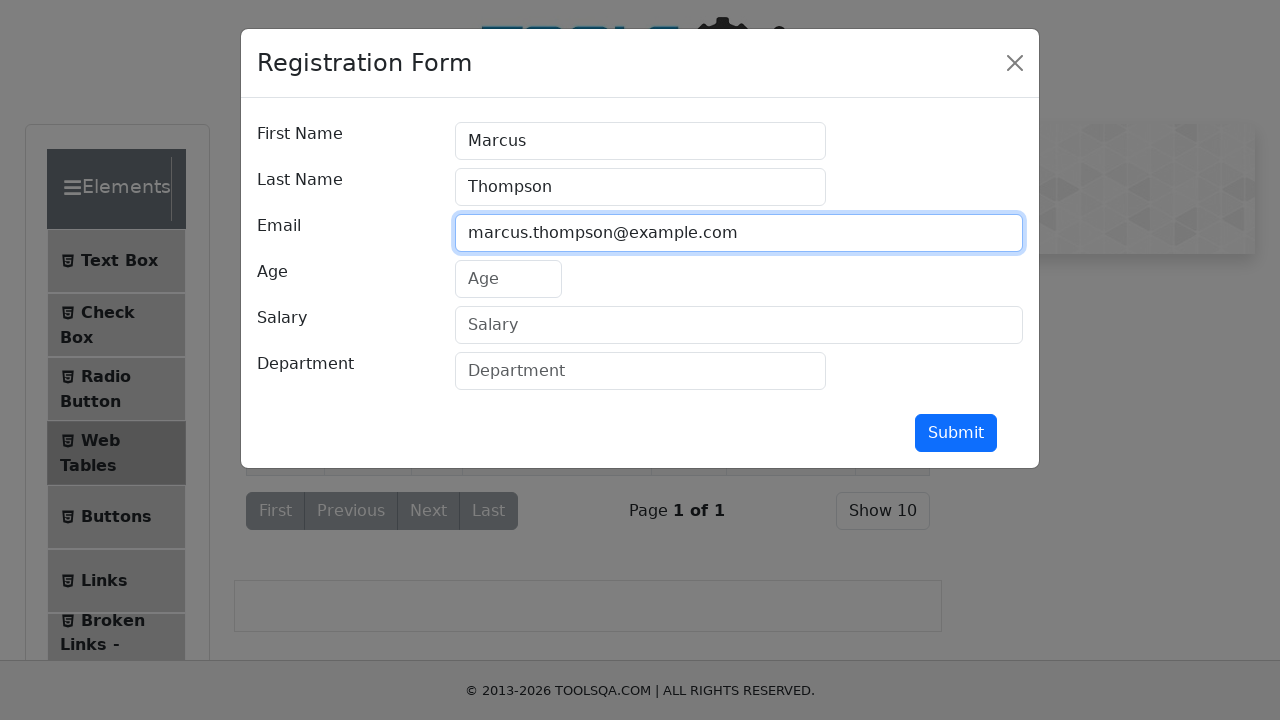

Filled age with '34' on #age
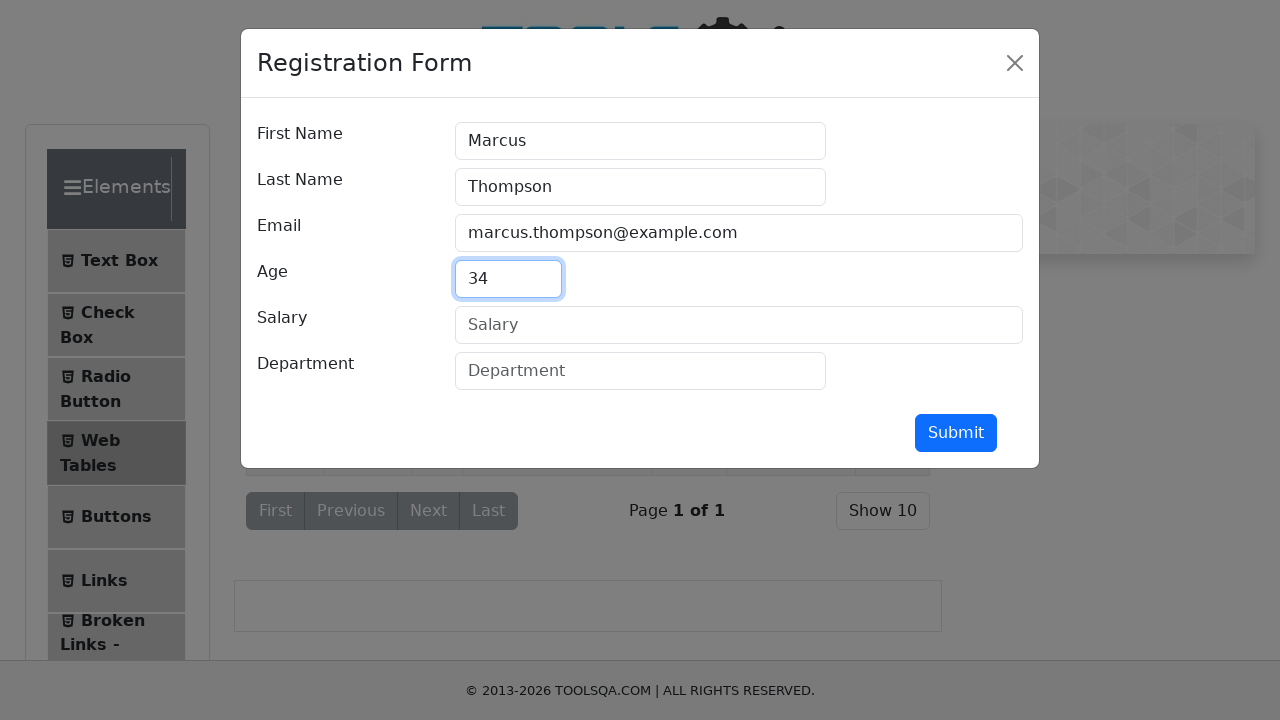

Clicked salary input field at (739, 325) on #salary
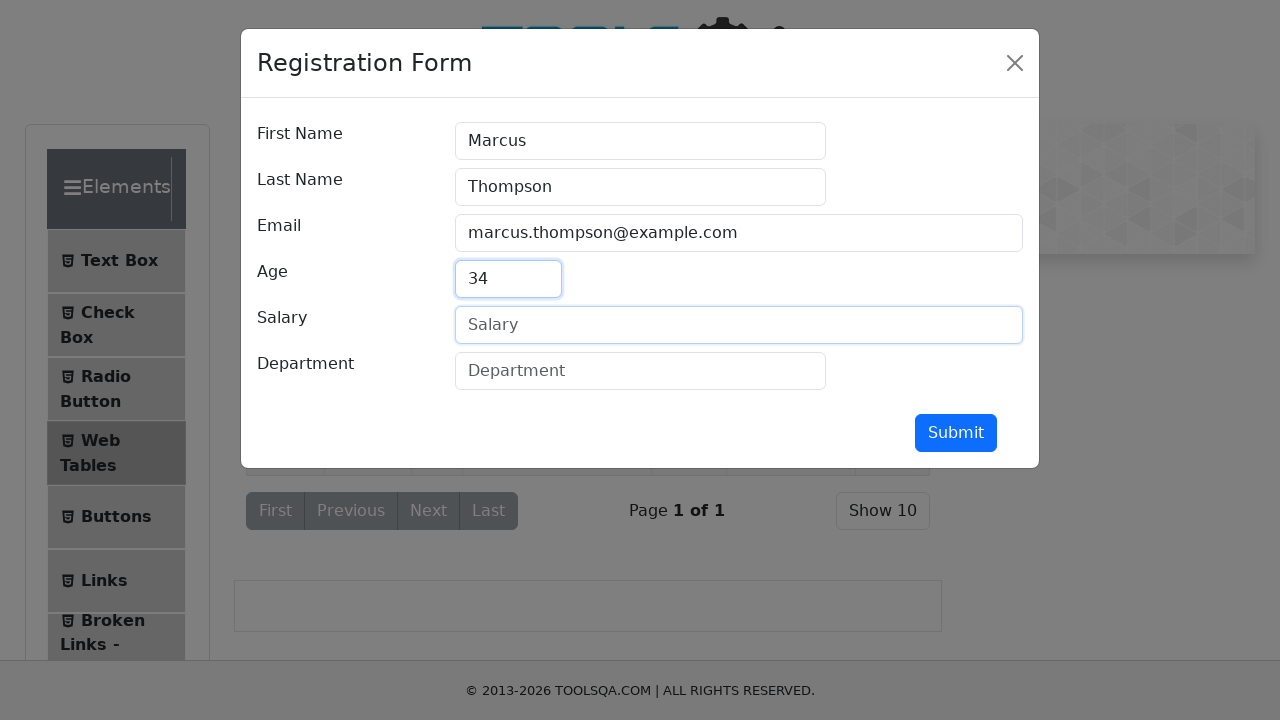

Filled salary with '75000' on #salary
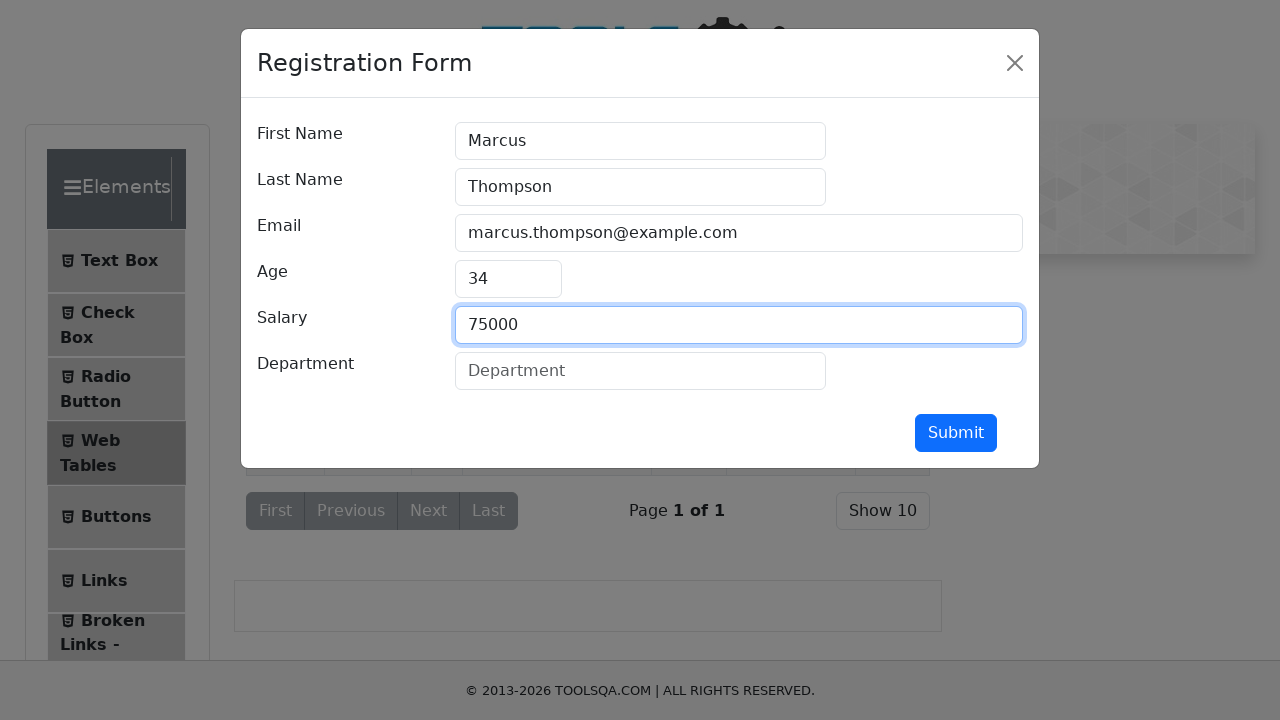

Clicked department input field at (640, 371) on #department
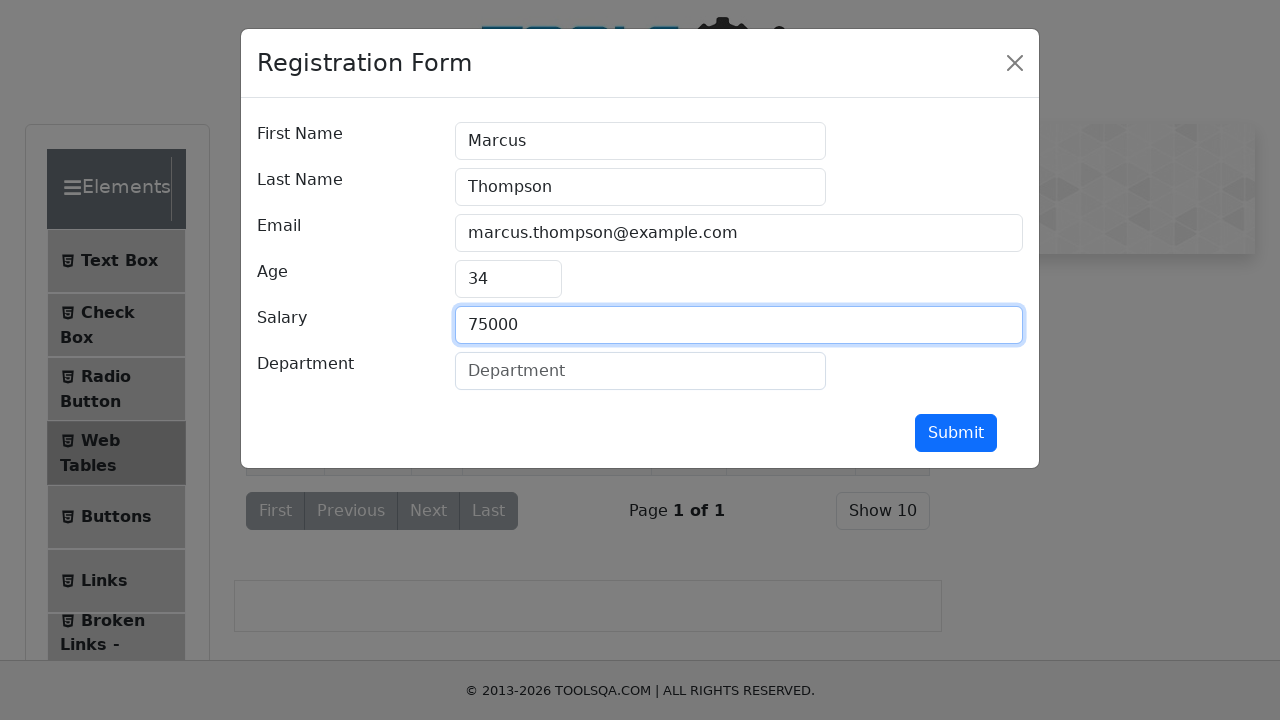

Filled department with 'Engineering' on #department
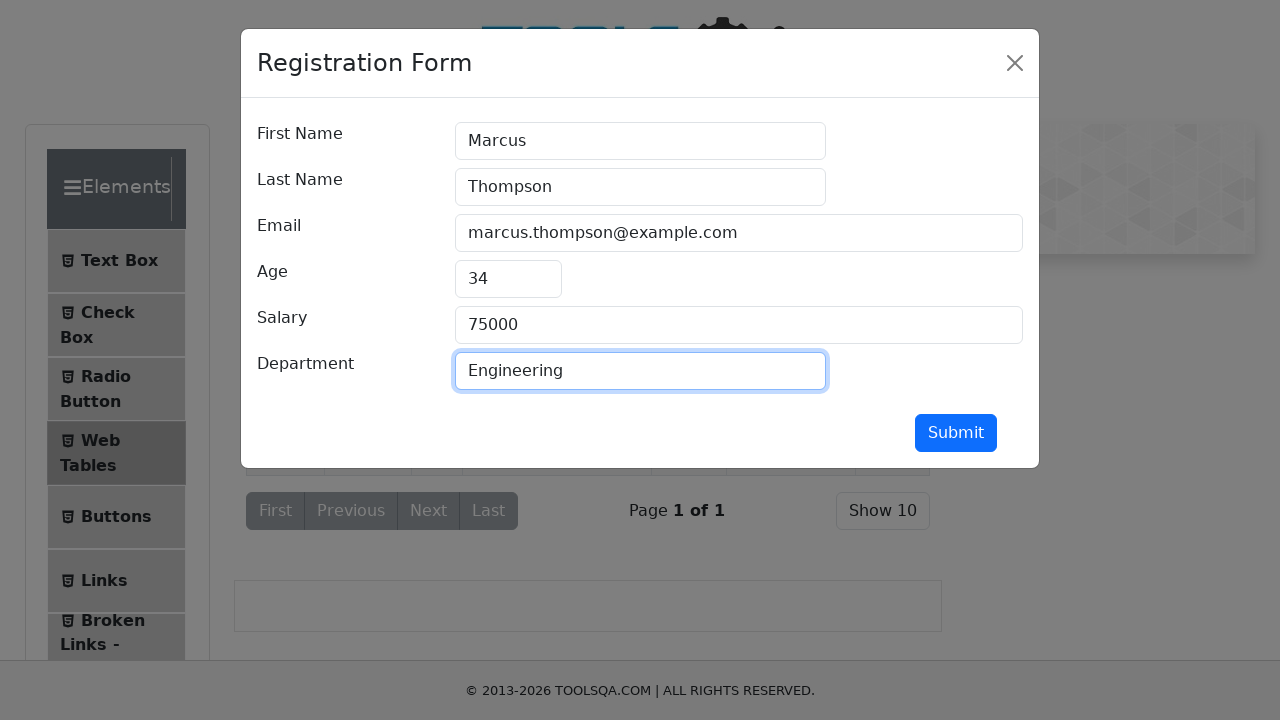

Clicked submit button to add new entry at (956, 433) on #submit
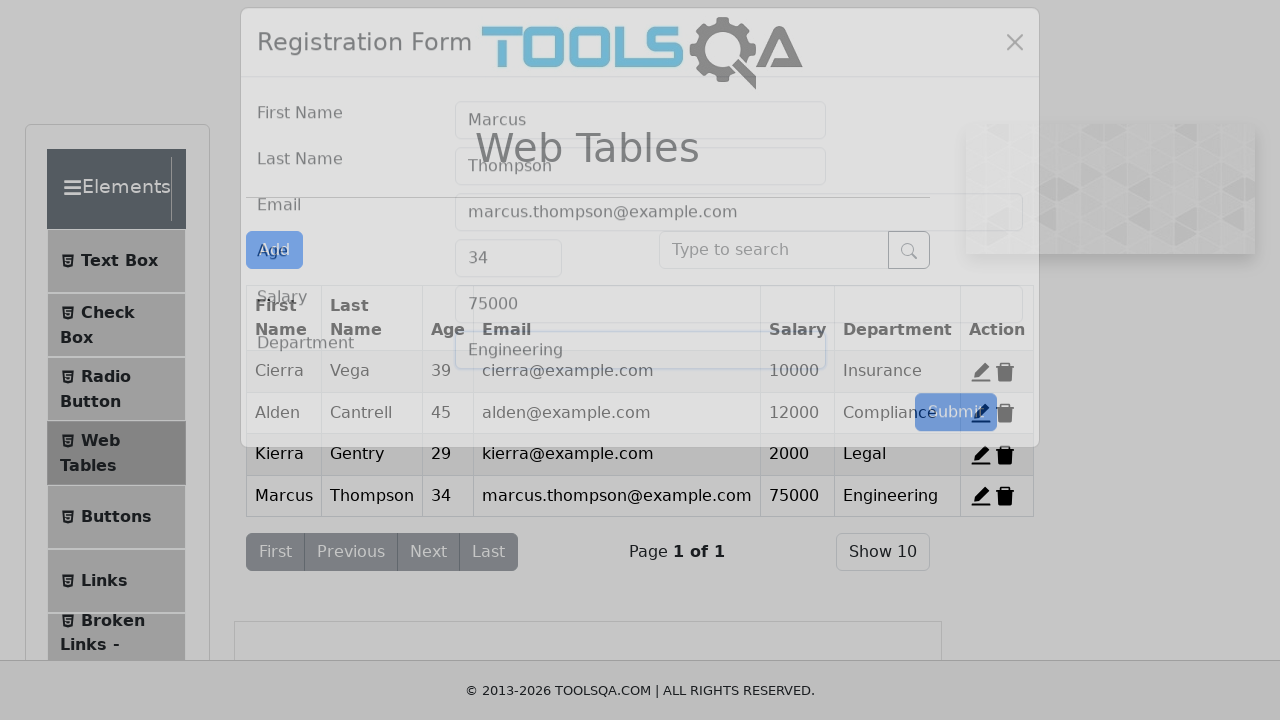

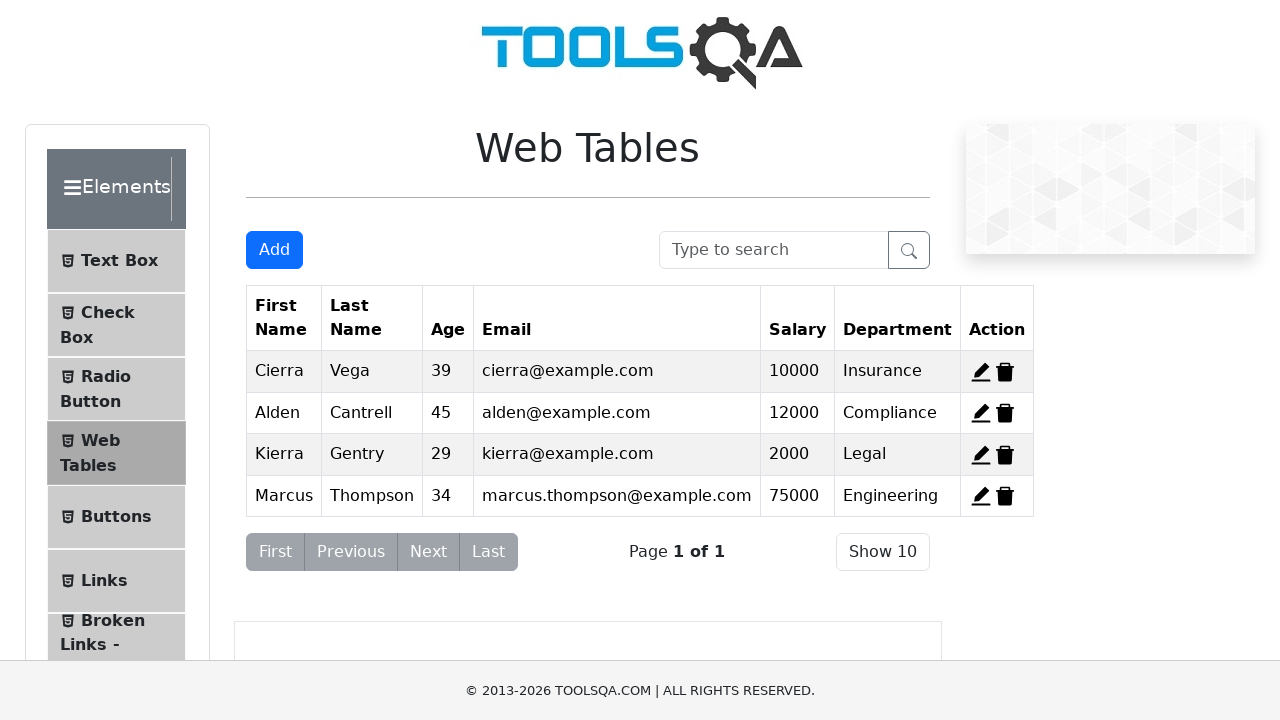